Tests window handling by clicking the Elemental Selenium link which opens in a new window and verifying the new window's title

Starting URL: https://the-internet.herokuapp.com/windows

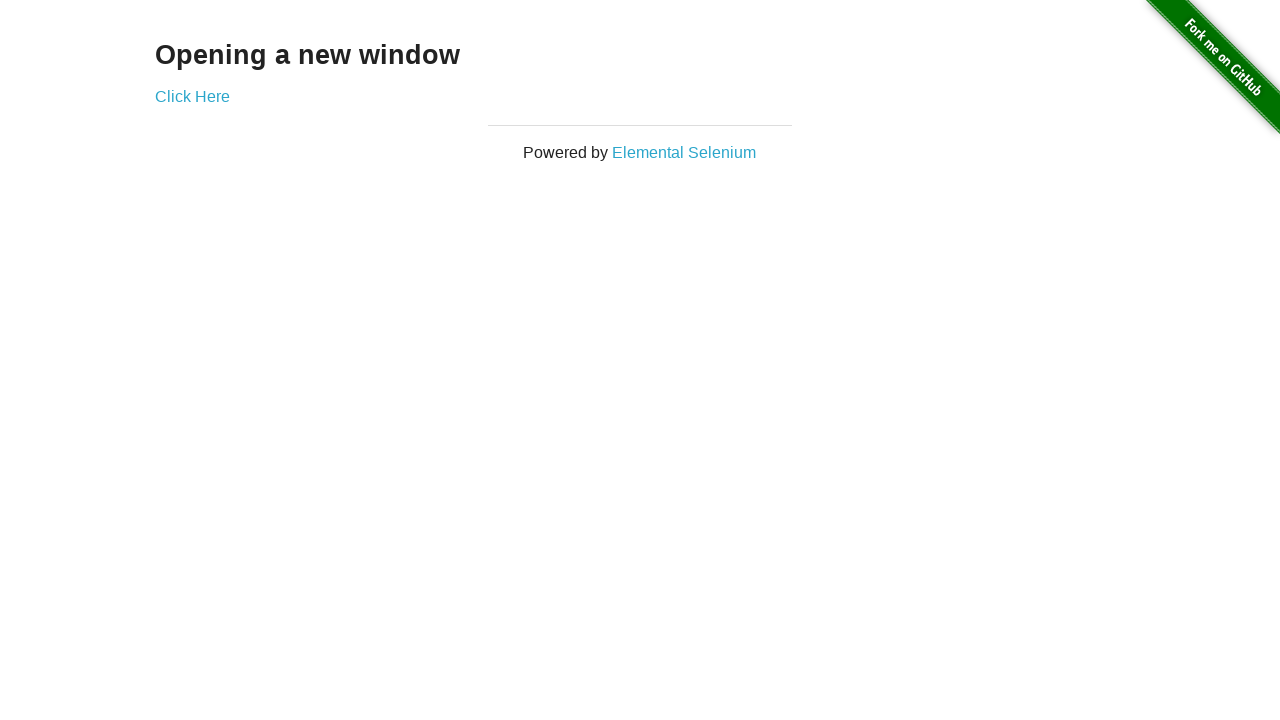

Clicked Elemental Selenium link to open new window at (684, 152) on xpath=(//a)[3]
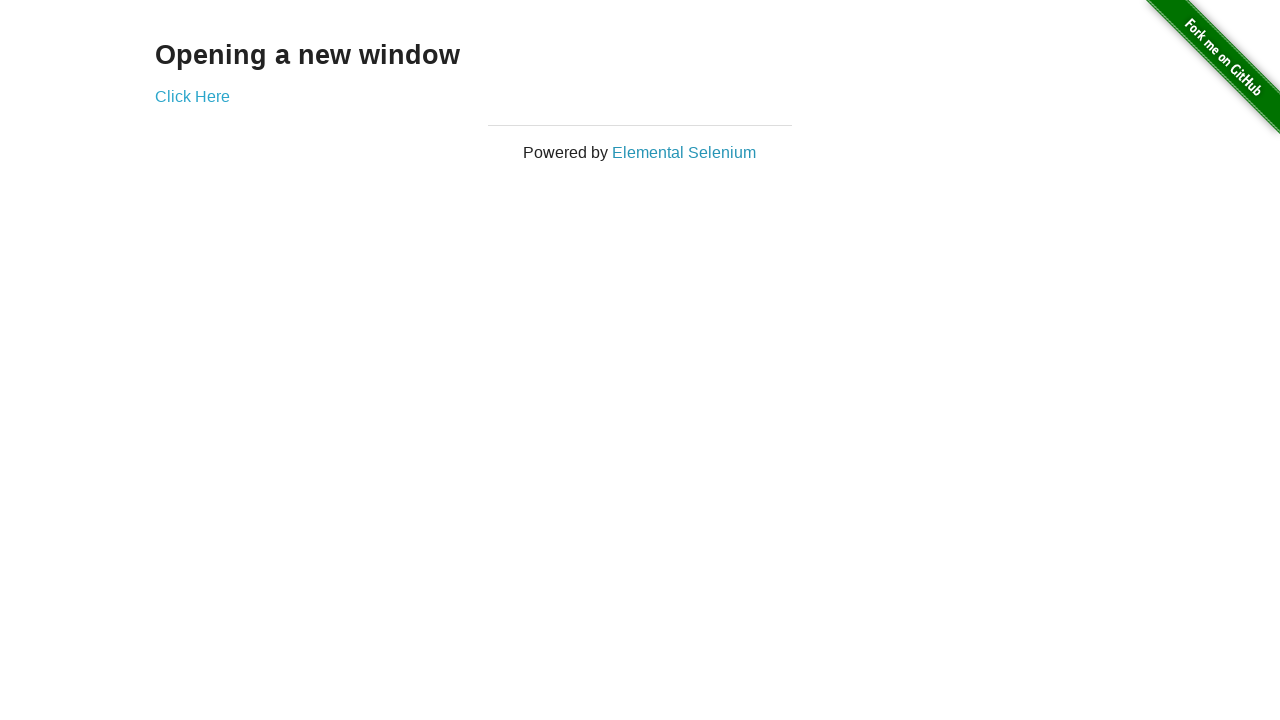

Captured new window/popup reference
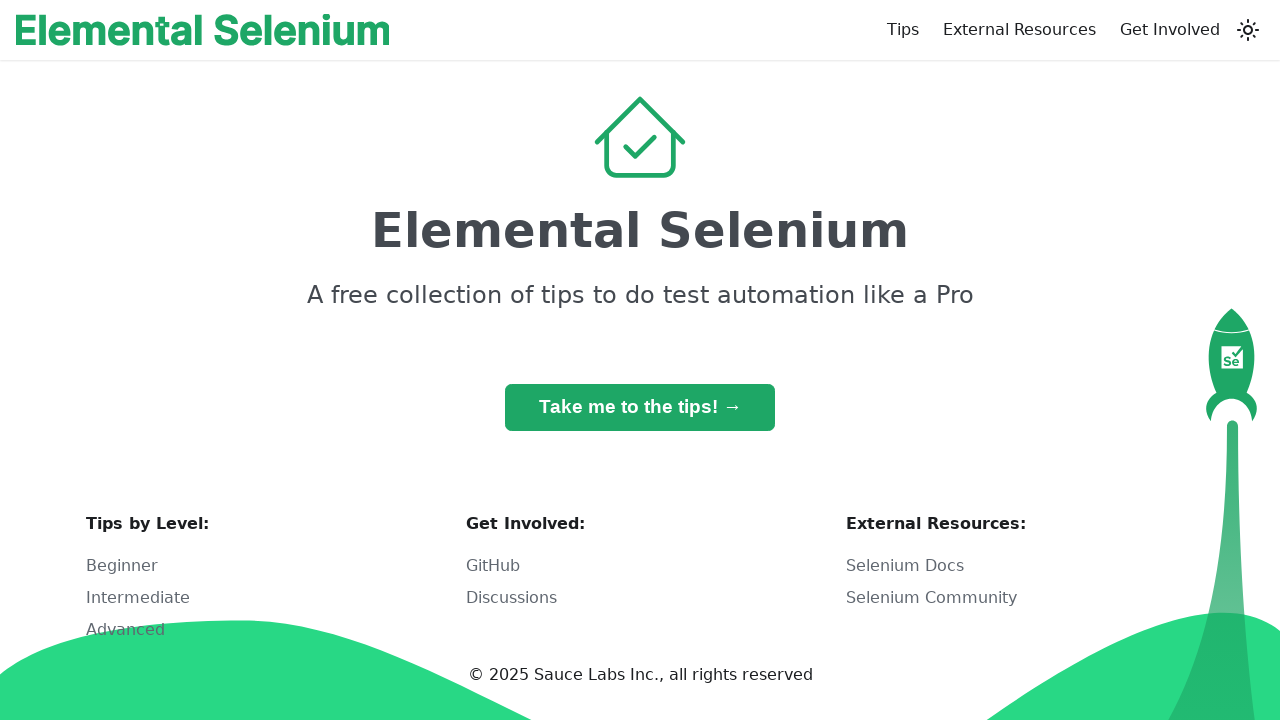

Verified new window title contains 'Elemental Selenium'
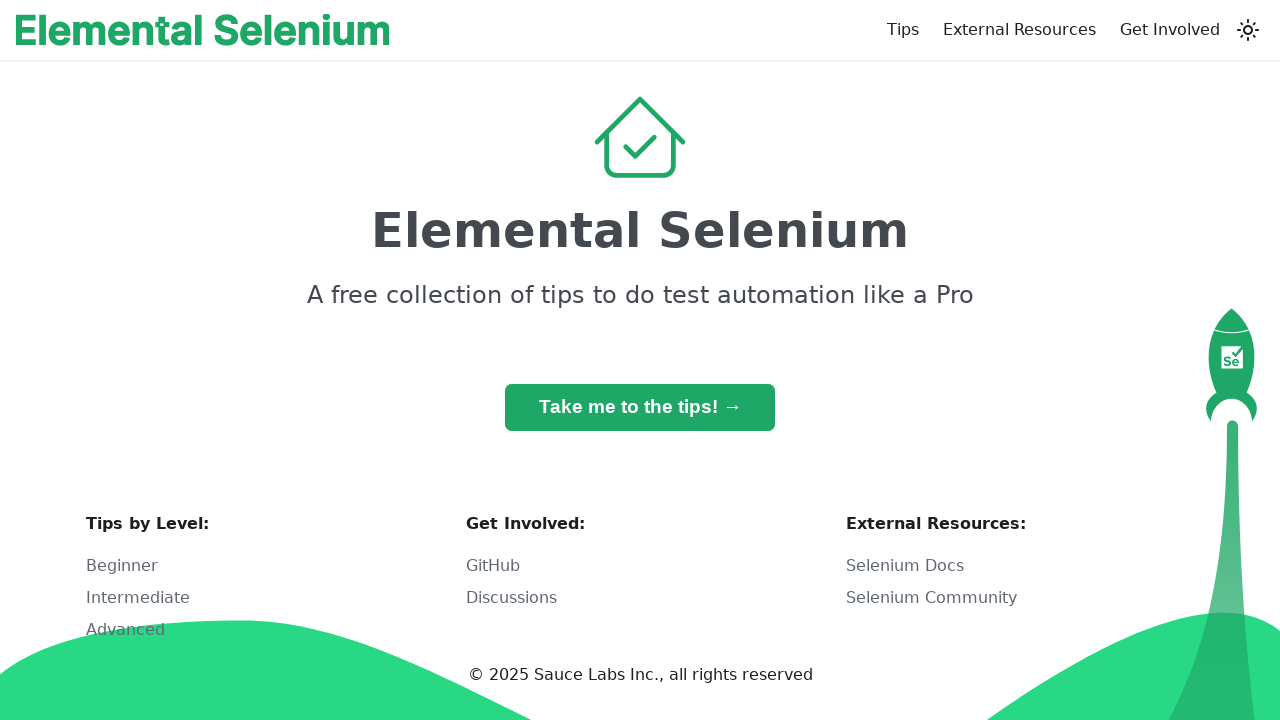

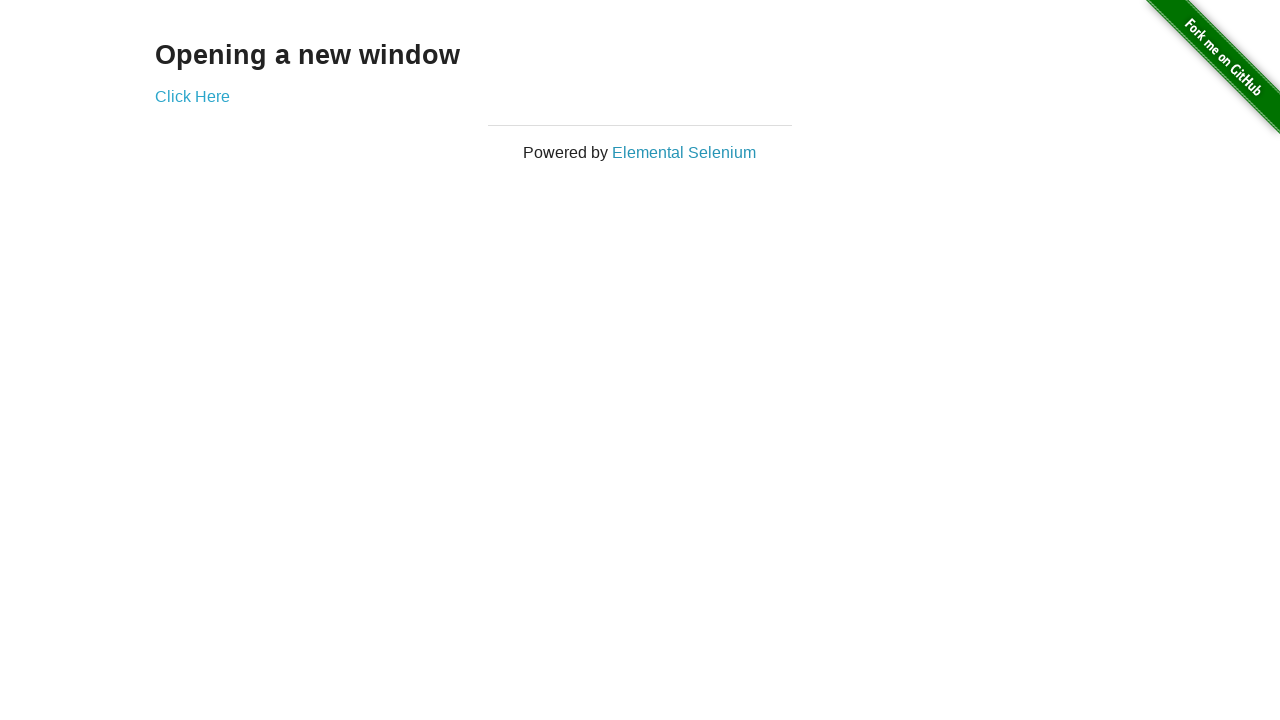